Tests Python.org search functionality by verifying the page title contains "Python", then searching for "pycon" and checking for search results.

Starting URL: https://www.python.org

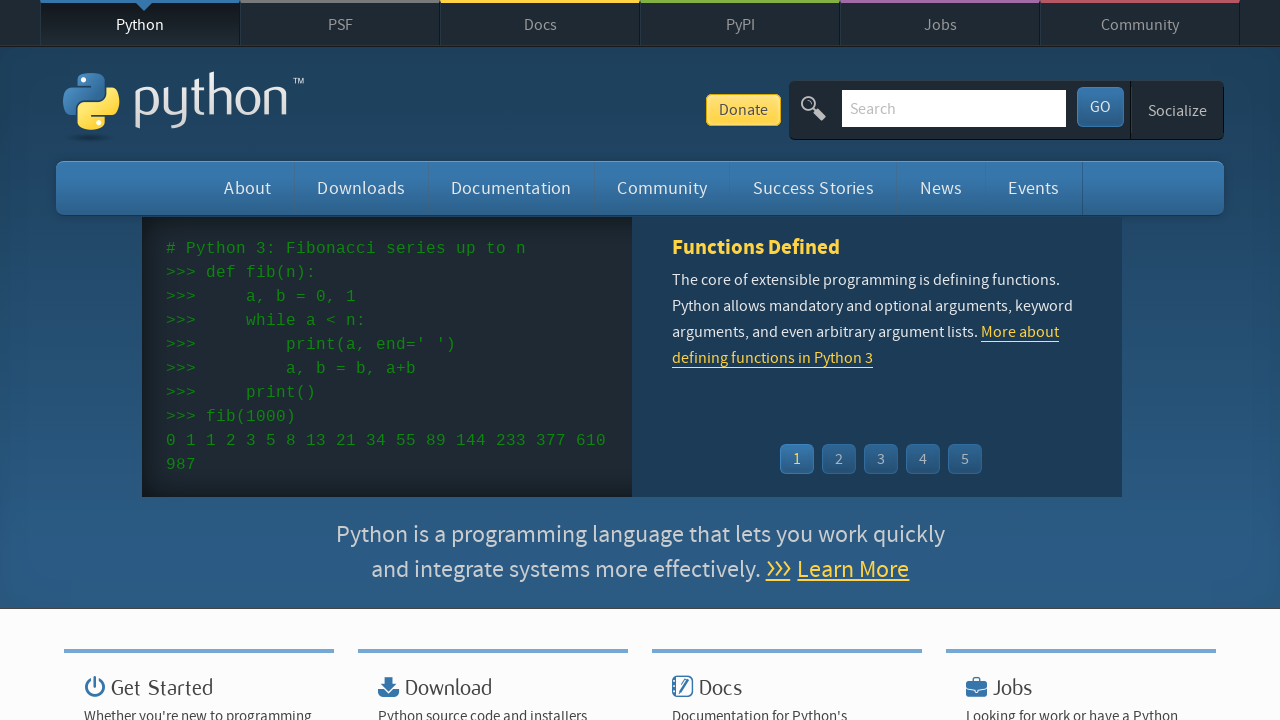

Verified page title contains 'Python'
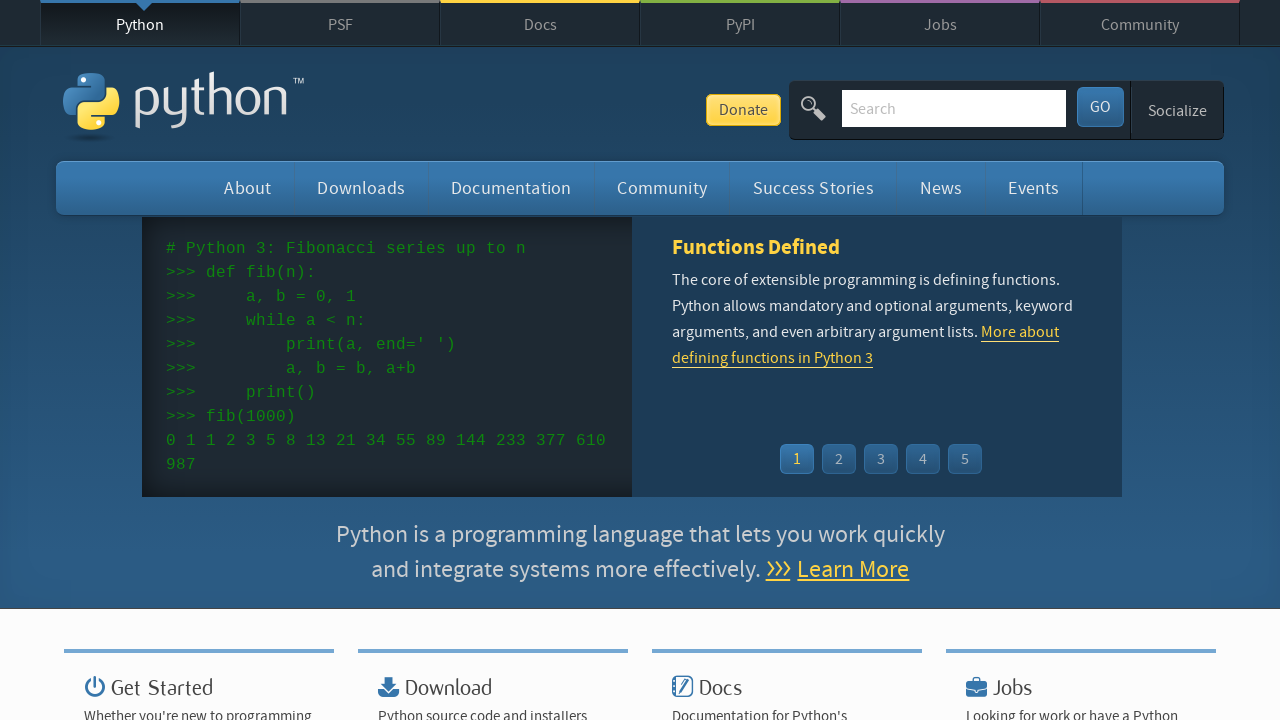

Located search input field
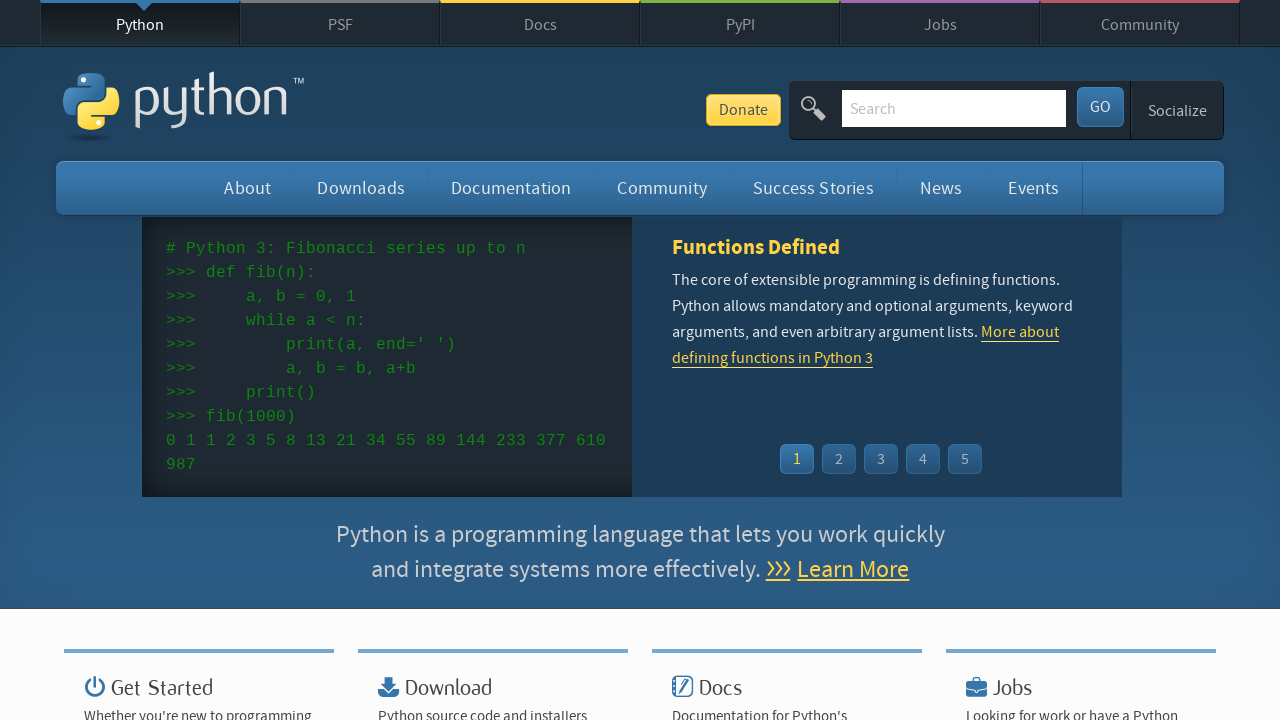

Cleared search input field on input[name='q']
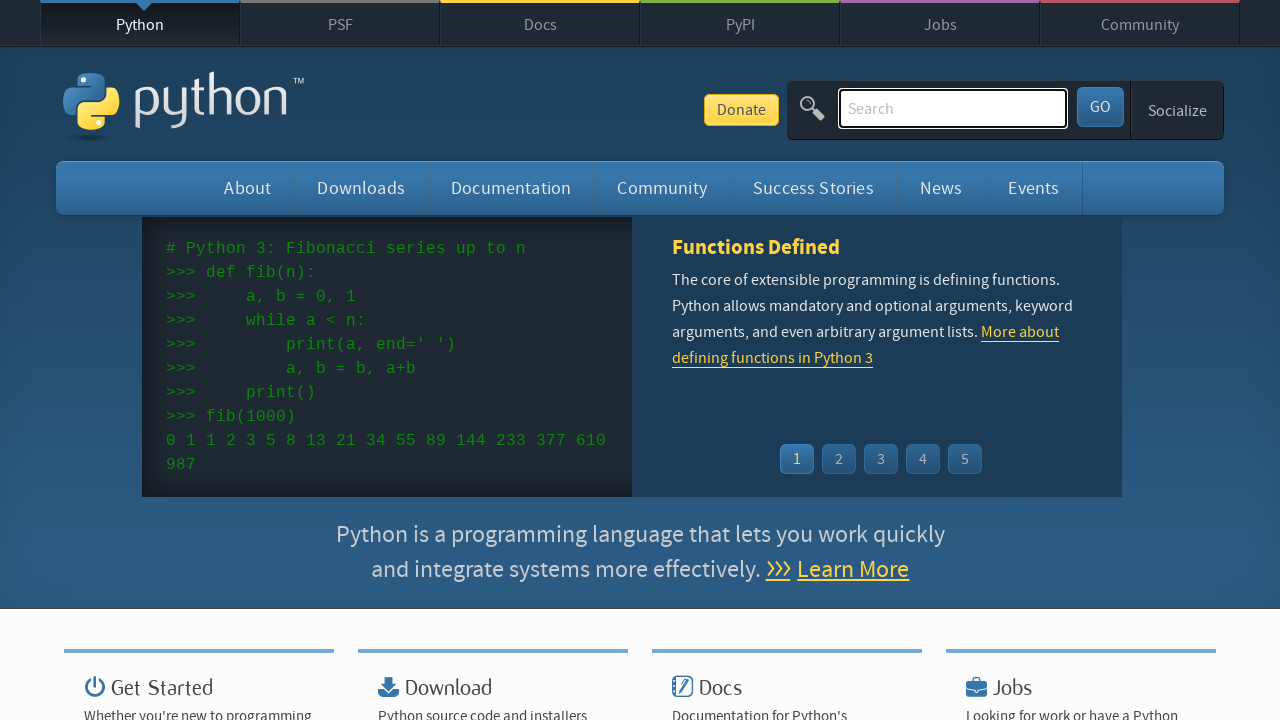

Filled search input with 'pycon' on input[name='q']
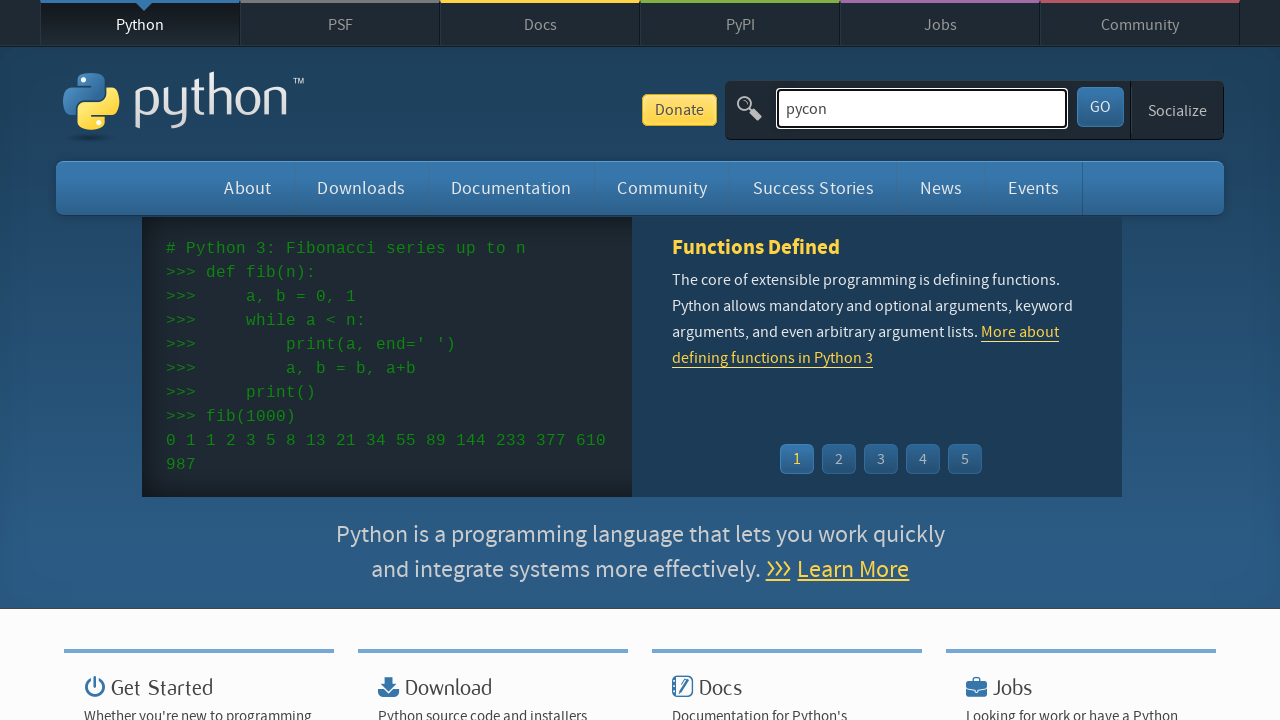

Pressed Enter to submit search on input[name='q']
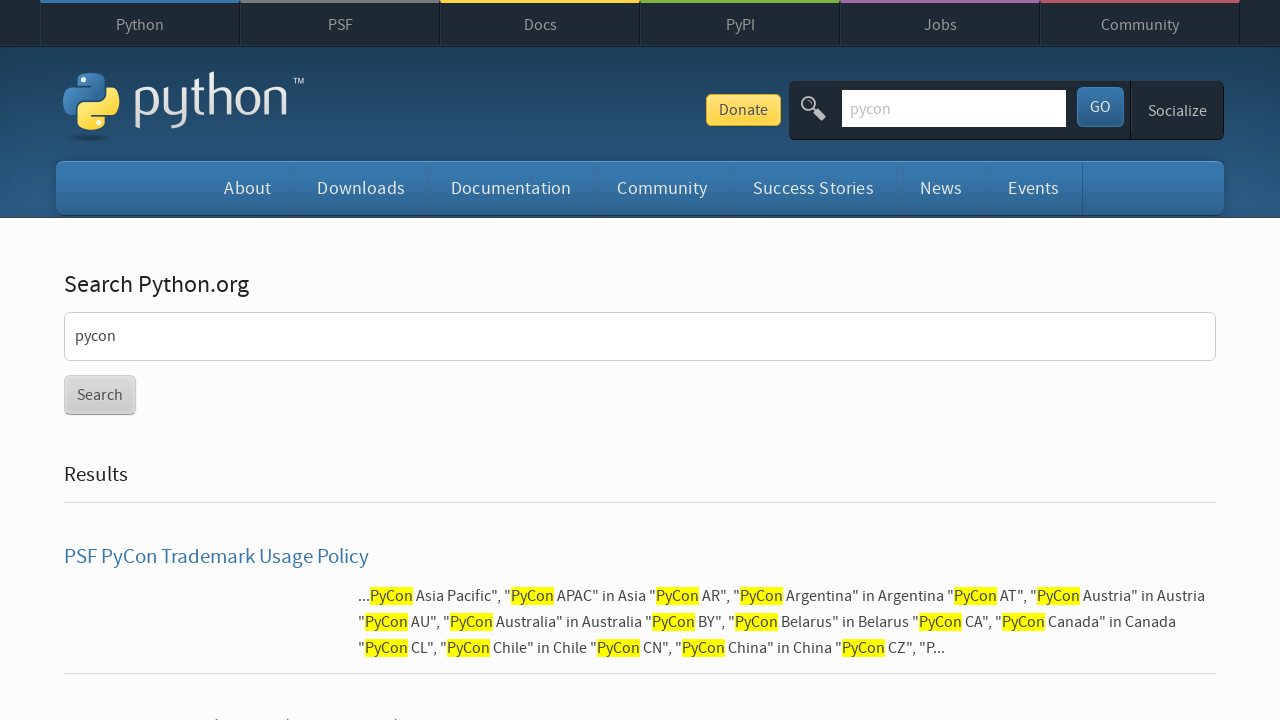

Waited for network idle state after search
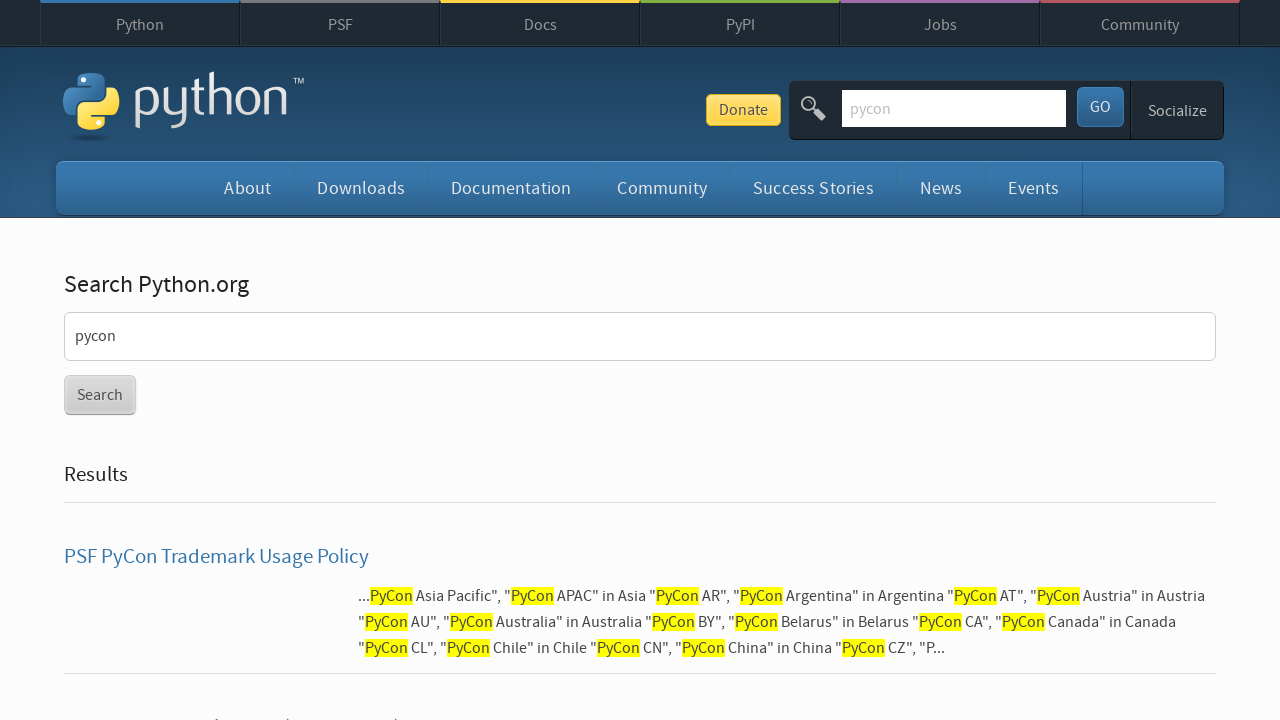

Verified search results page loaded with results container
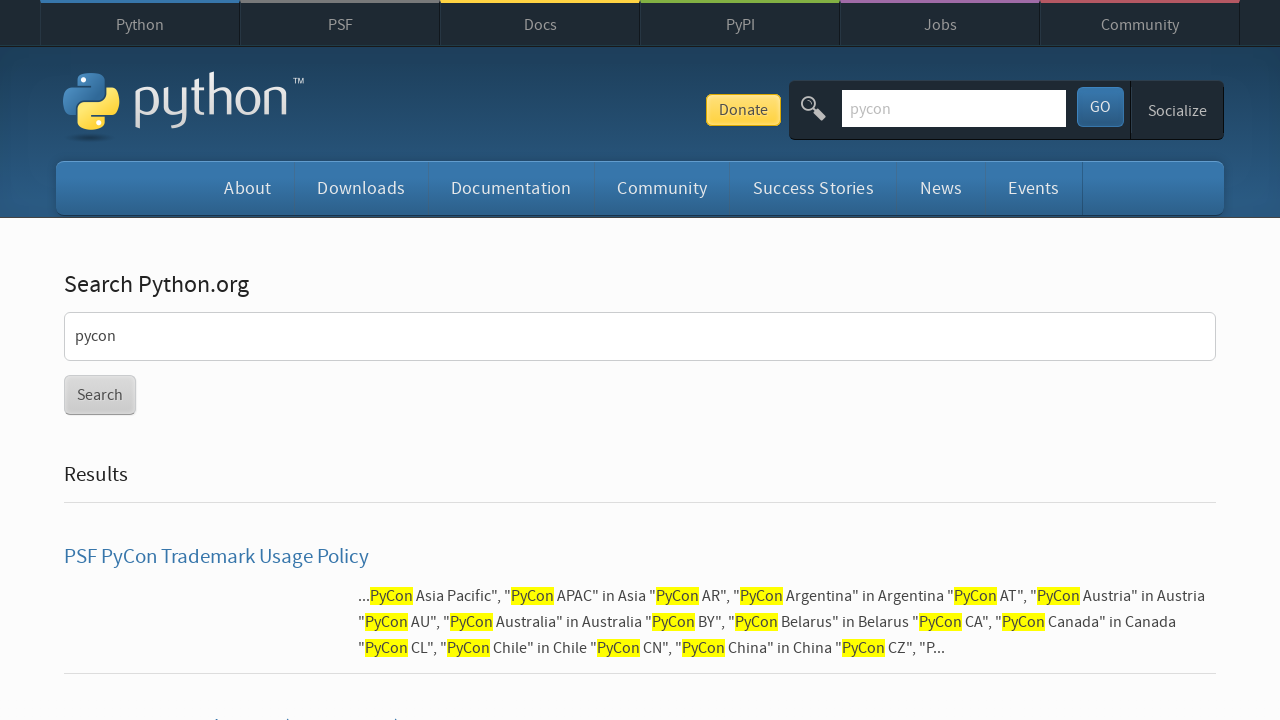

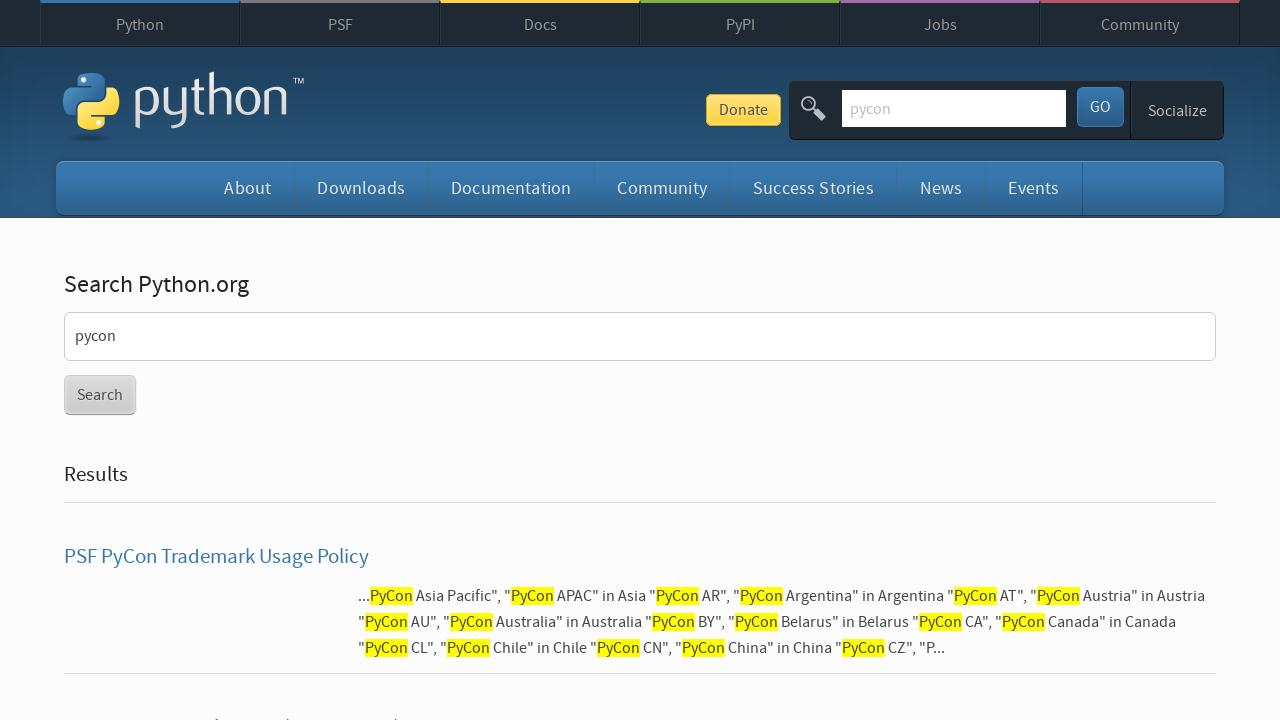